Tests right-click (context click) functionality by right-clicking a button and verifying the confirmation message appears

Starting URL: https://demoqa.com/buttons

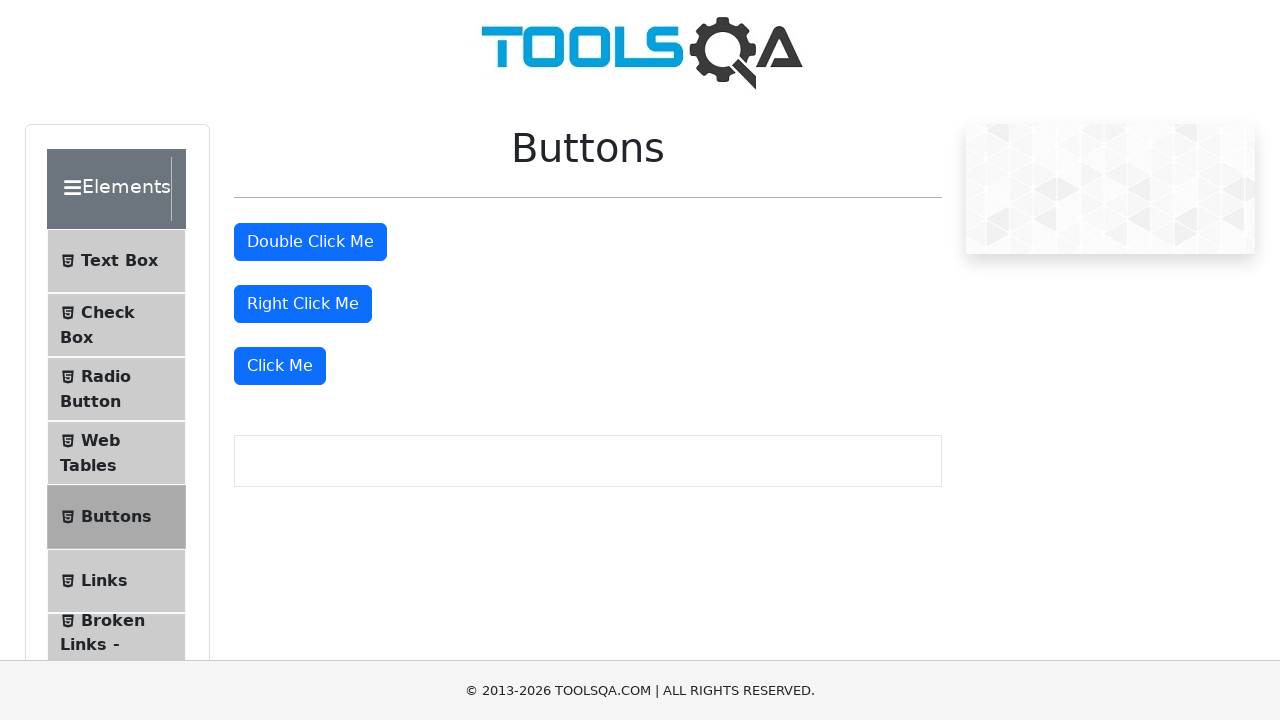

Right-clicked the right click button at (303, 304) on #rightClickBtn
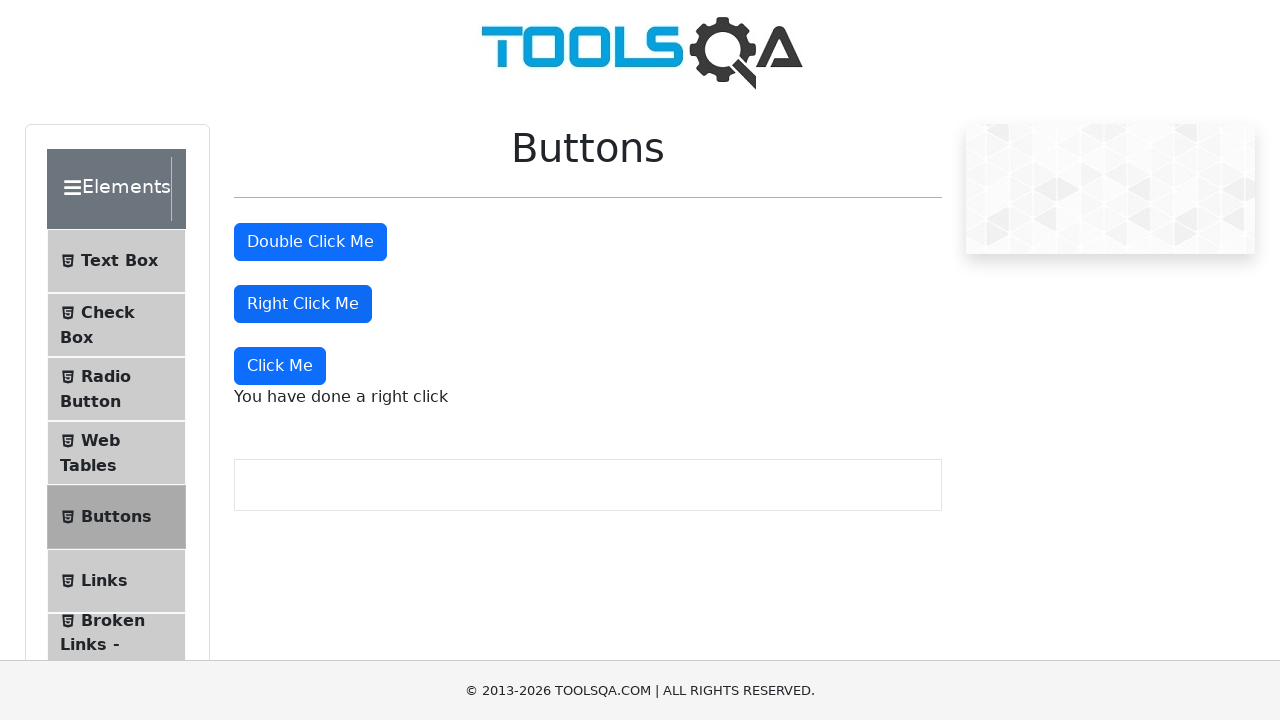

Right-click confirmation message appeared
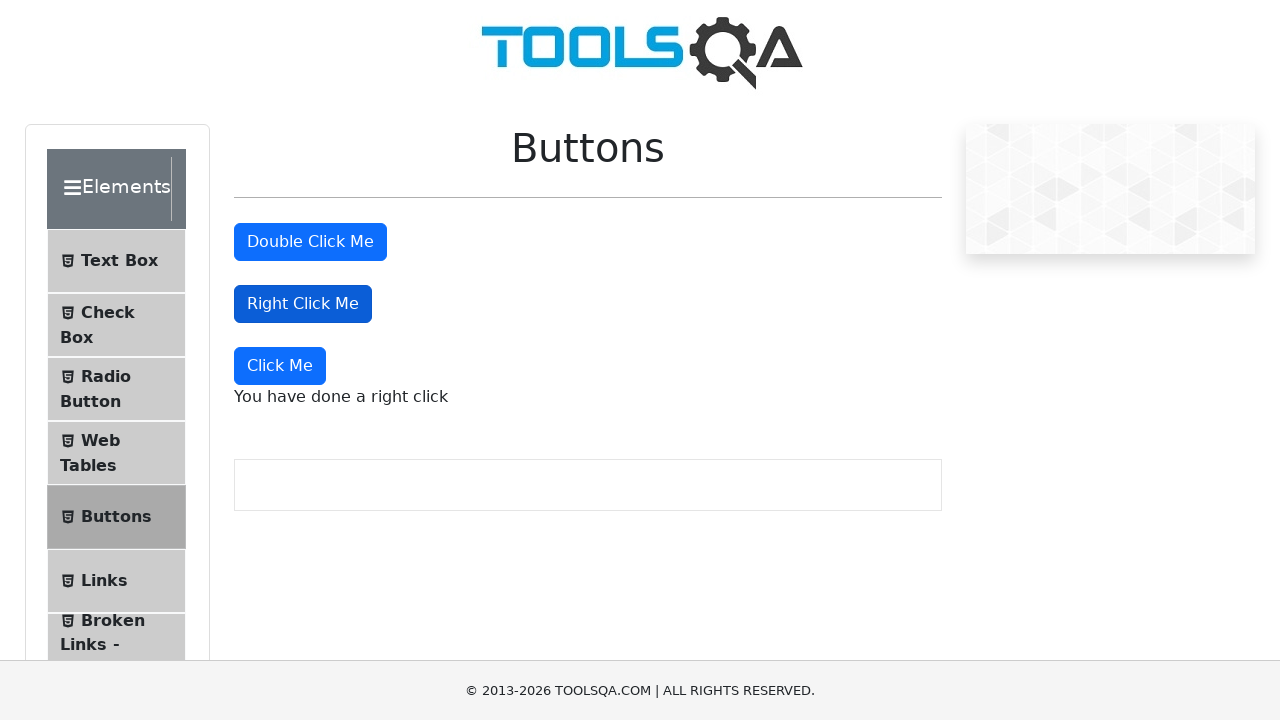

Located the right-click message element
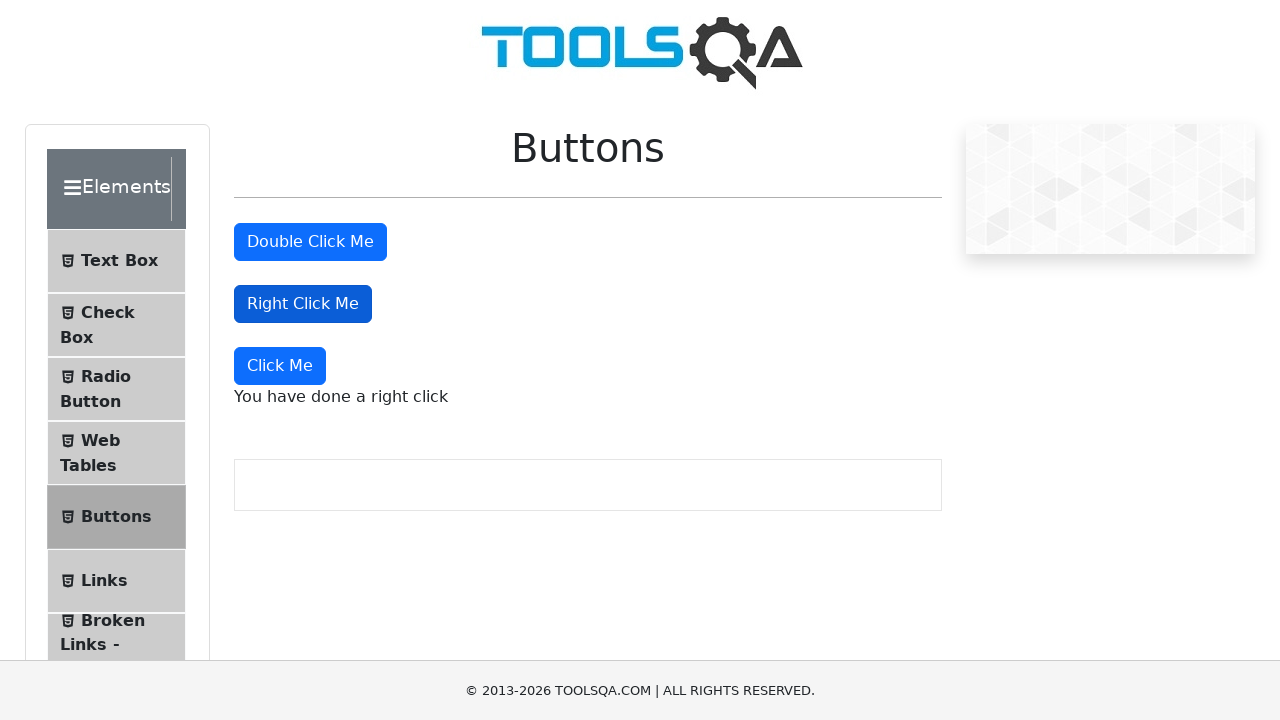

Verified right-click confirmation message text is correct
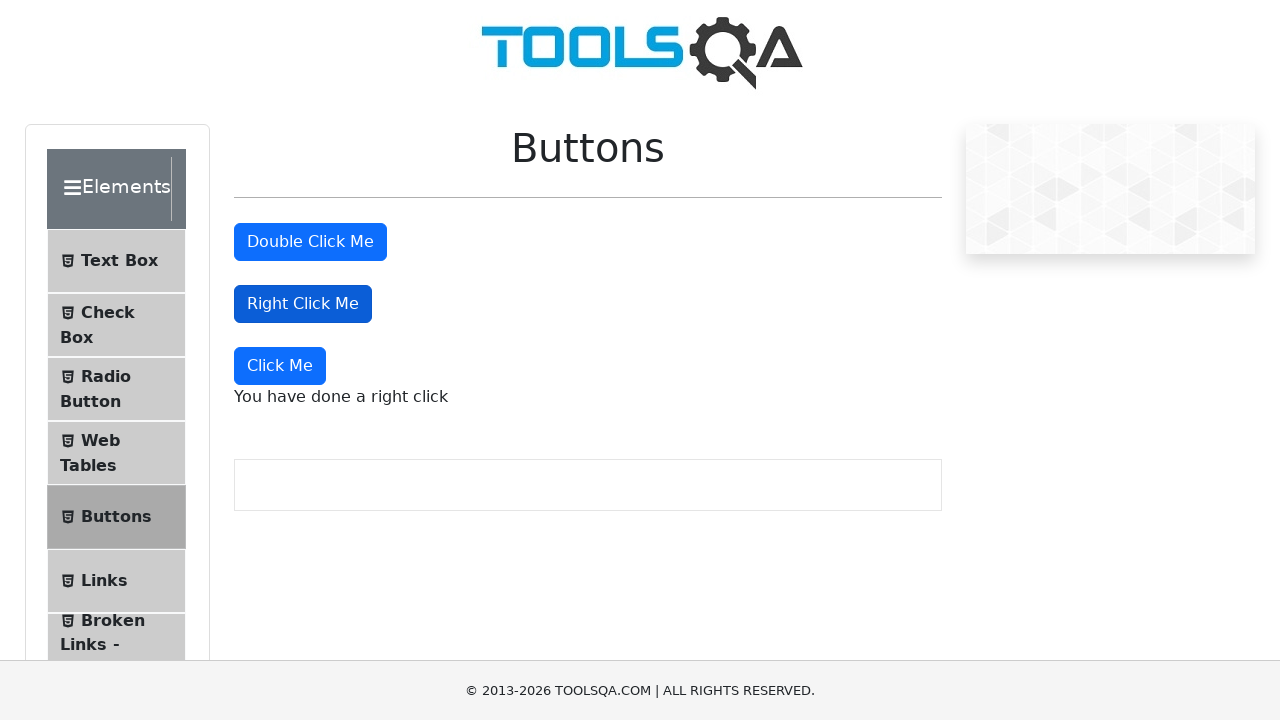

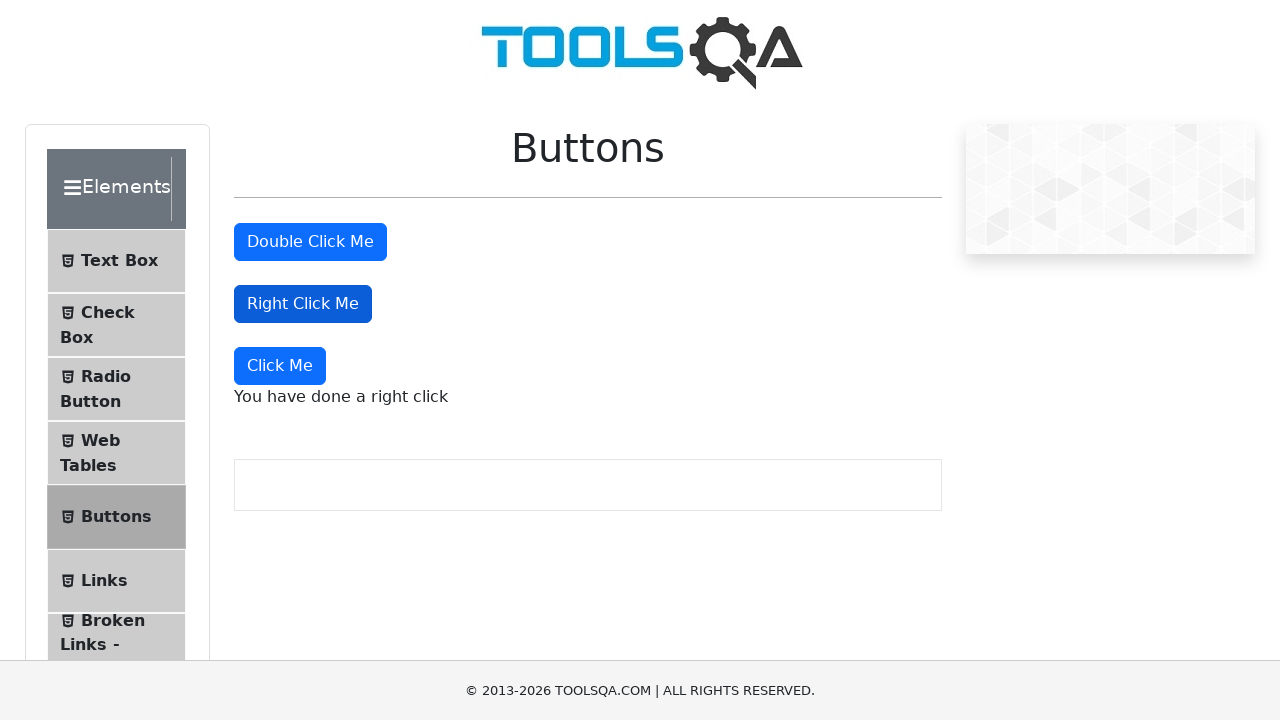